Tests adding todo items by filling the input field and pressing Enter, verifying items appear in the list

Starting URL: https://demo.playwright.dev/todomvc

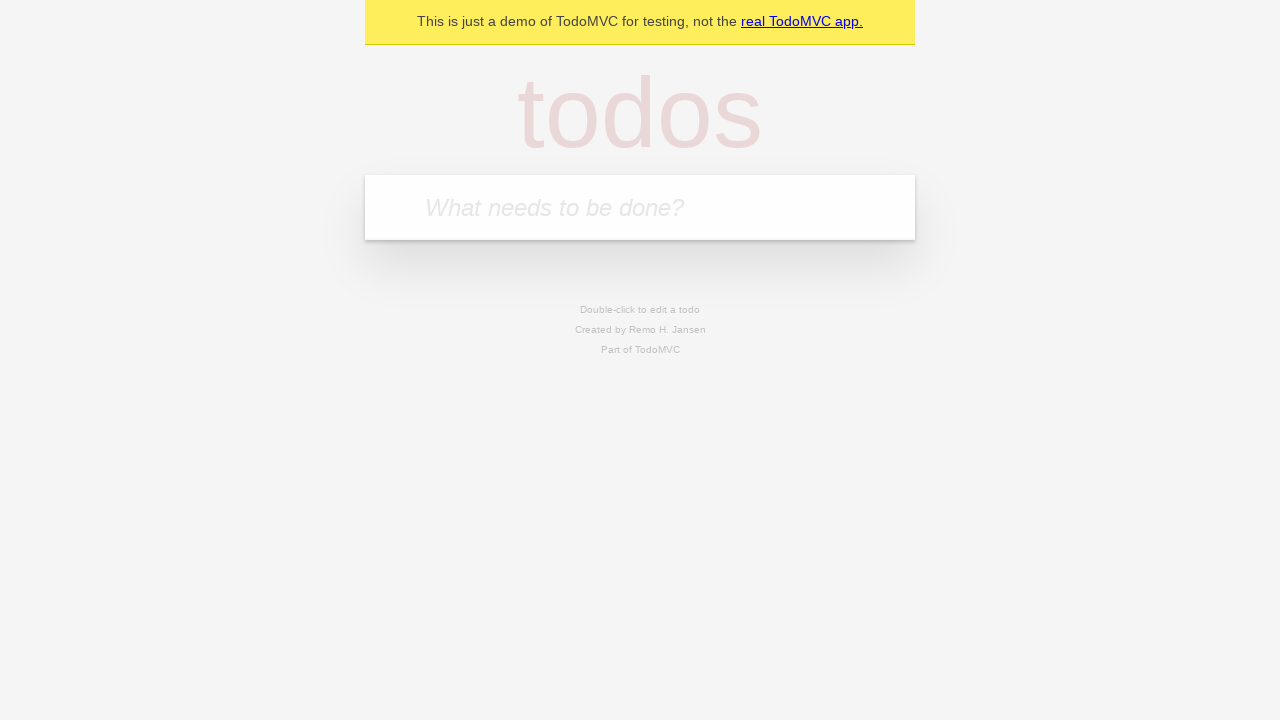

Filled todo input with 'buy some cheese' on internal:attr=[placeholder="What needs to be done?"i]
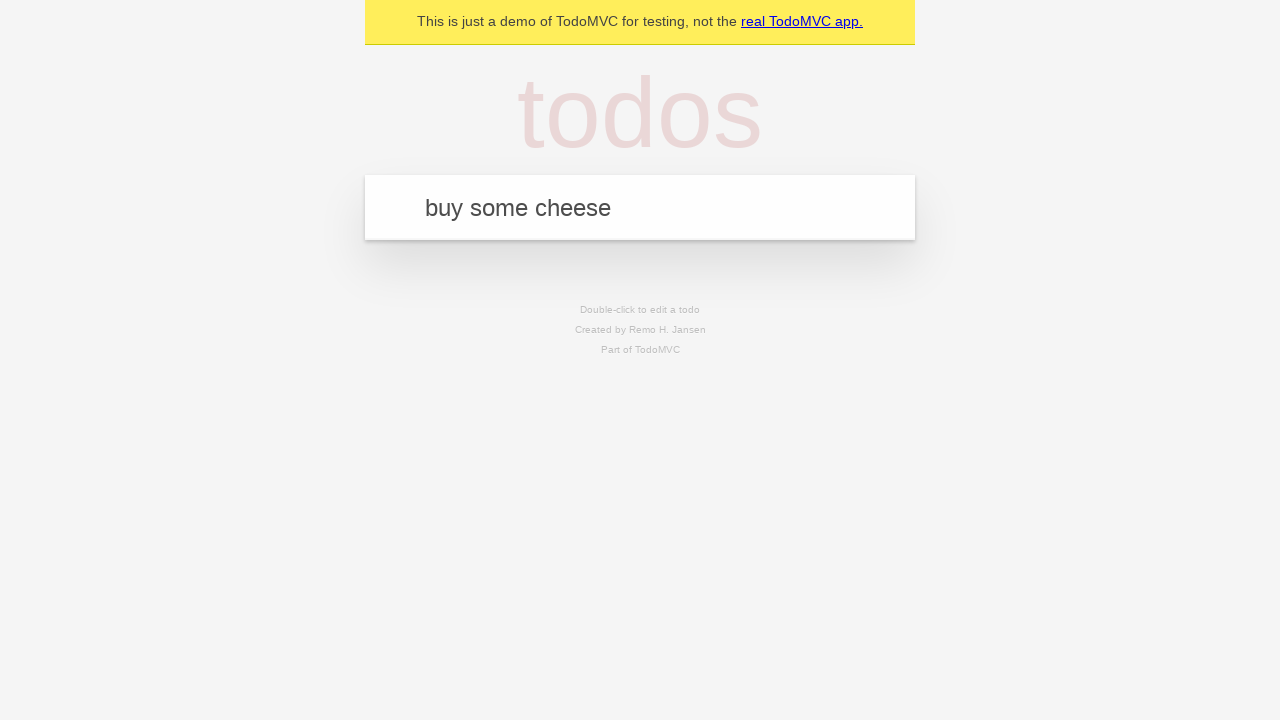

Pressed Enter to add first todo item on internal:attr=[placeholder="What needs to be done?"i]
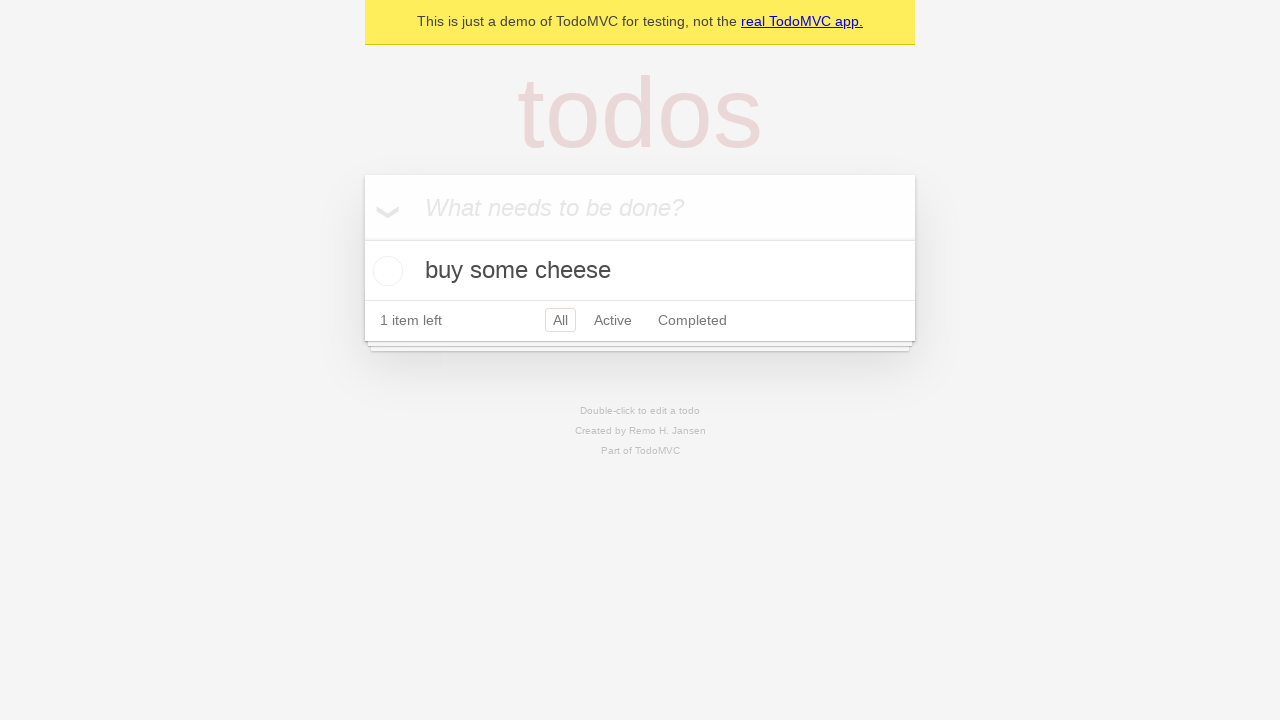

Waited for first todo item to appear in list
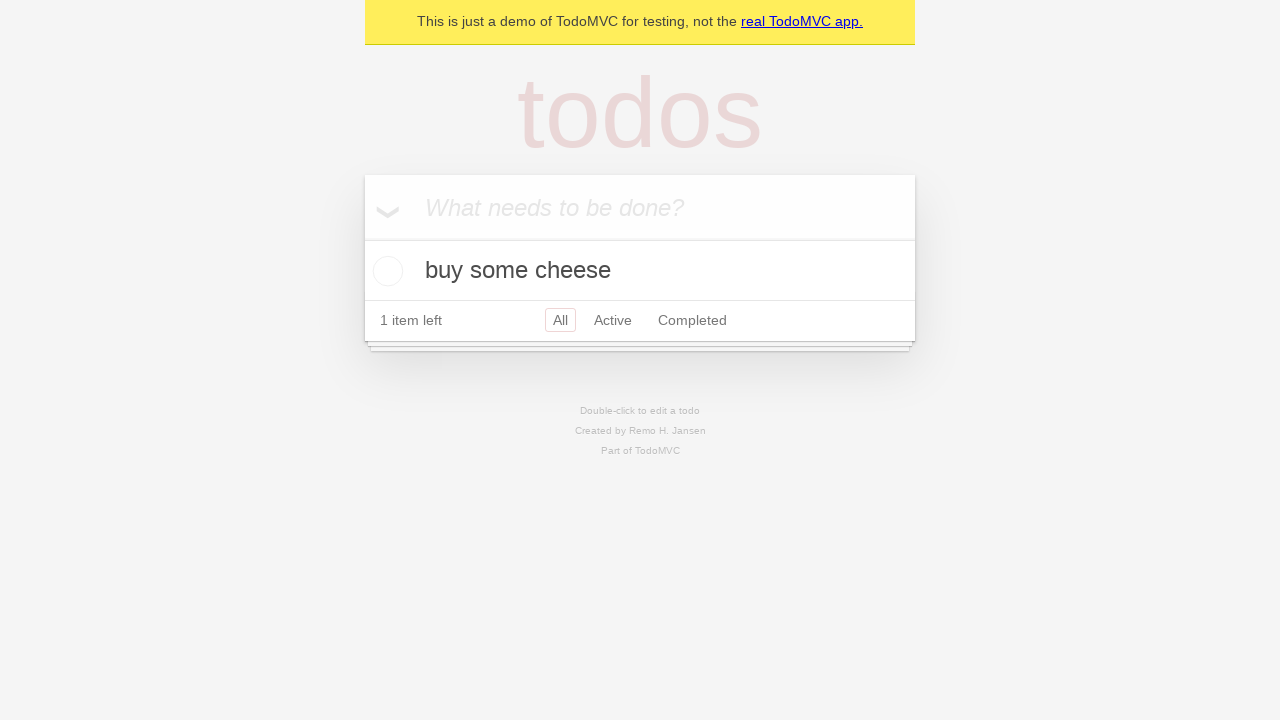

Filled todo input with 'feed the cat' on internal:attr=[placeholder="What needs to be done?"i]
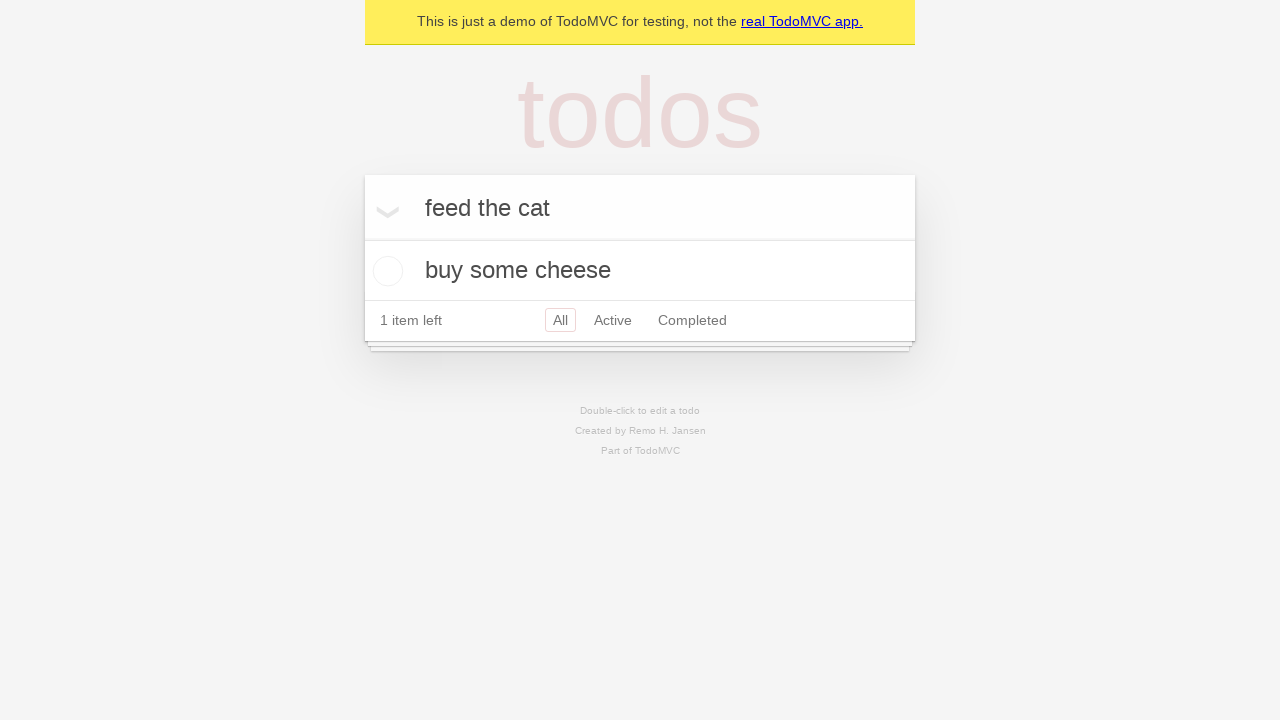

Pressed Enter to add second todo item on internal:attr=[placeholder="What needs to be done?"i]
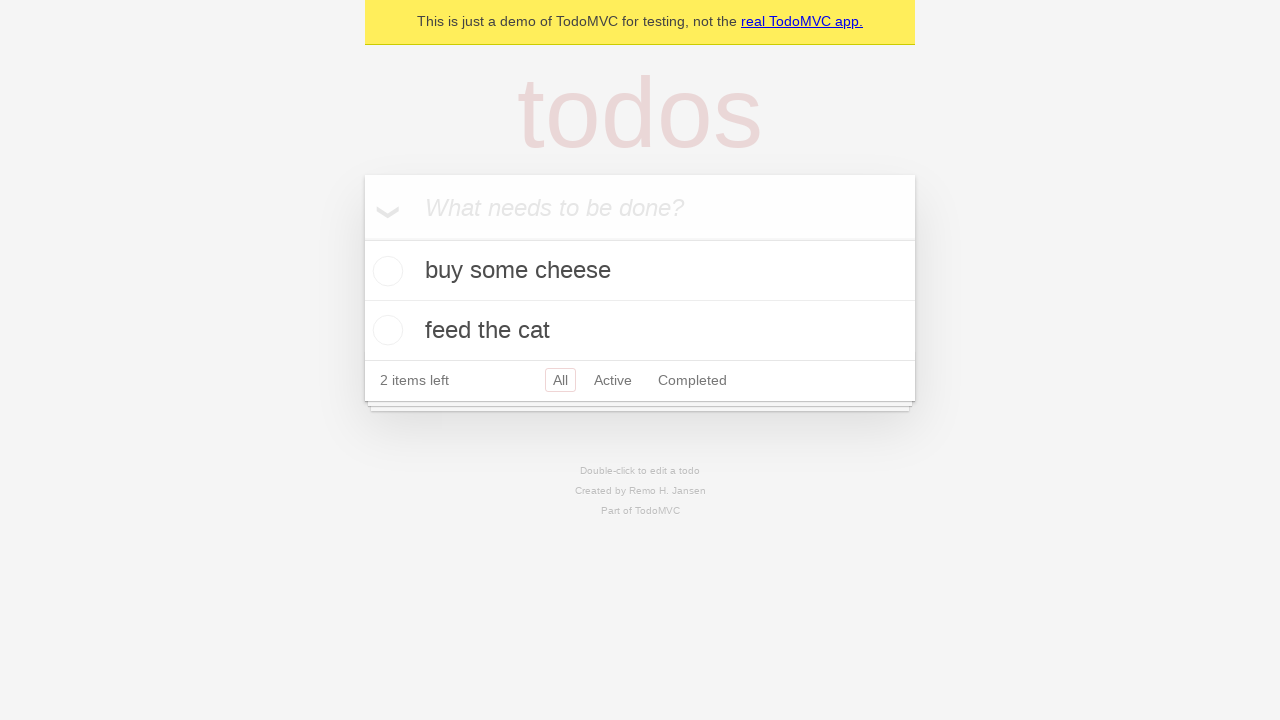

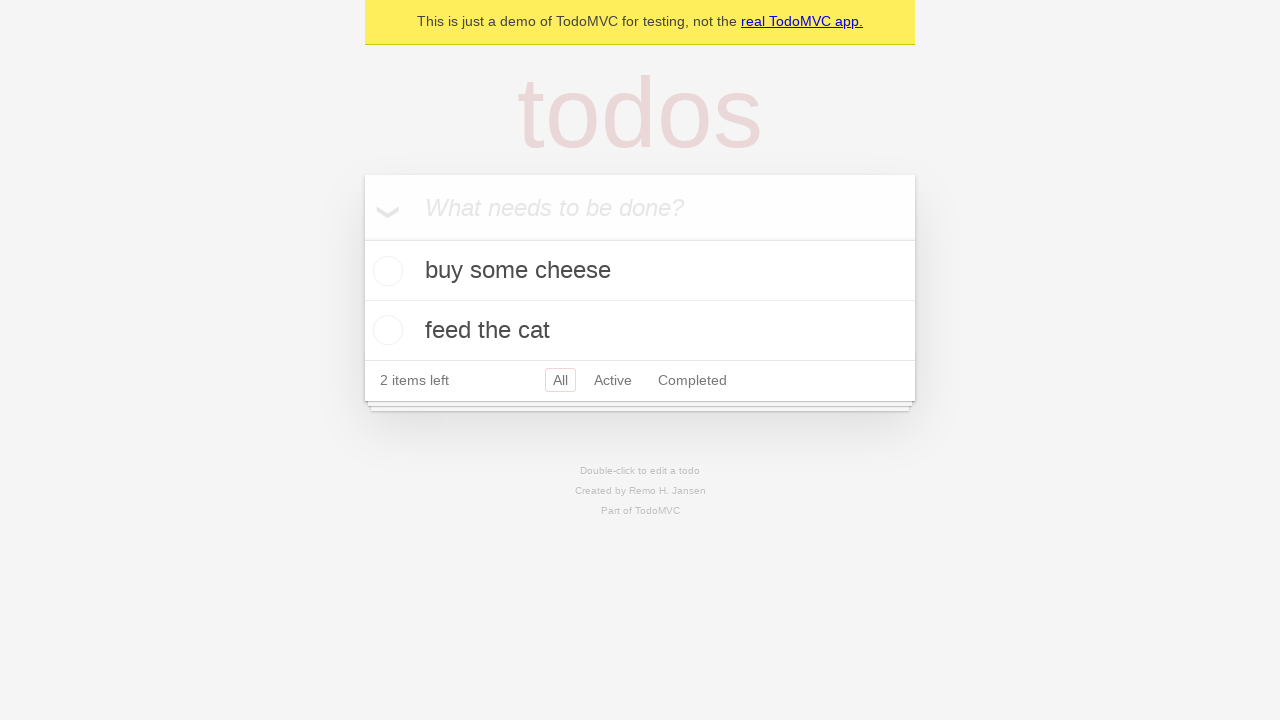